Tests jQuery UI selectable widget by selecting multiple items (Item 2 through Item 5) using click and hold actions

Starting URL: https://jqueryui.com/selectable

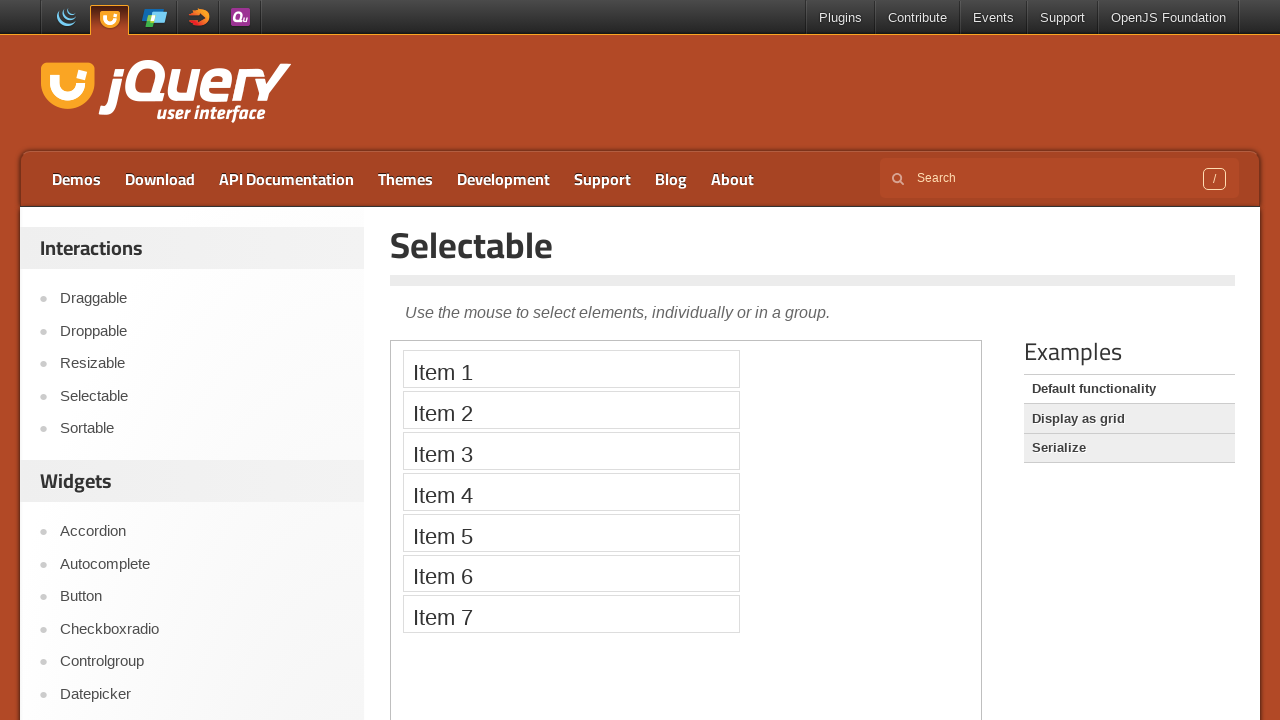

Located iframe containing selectable demo
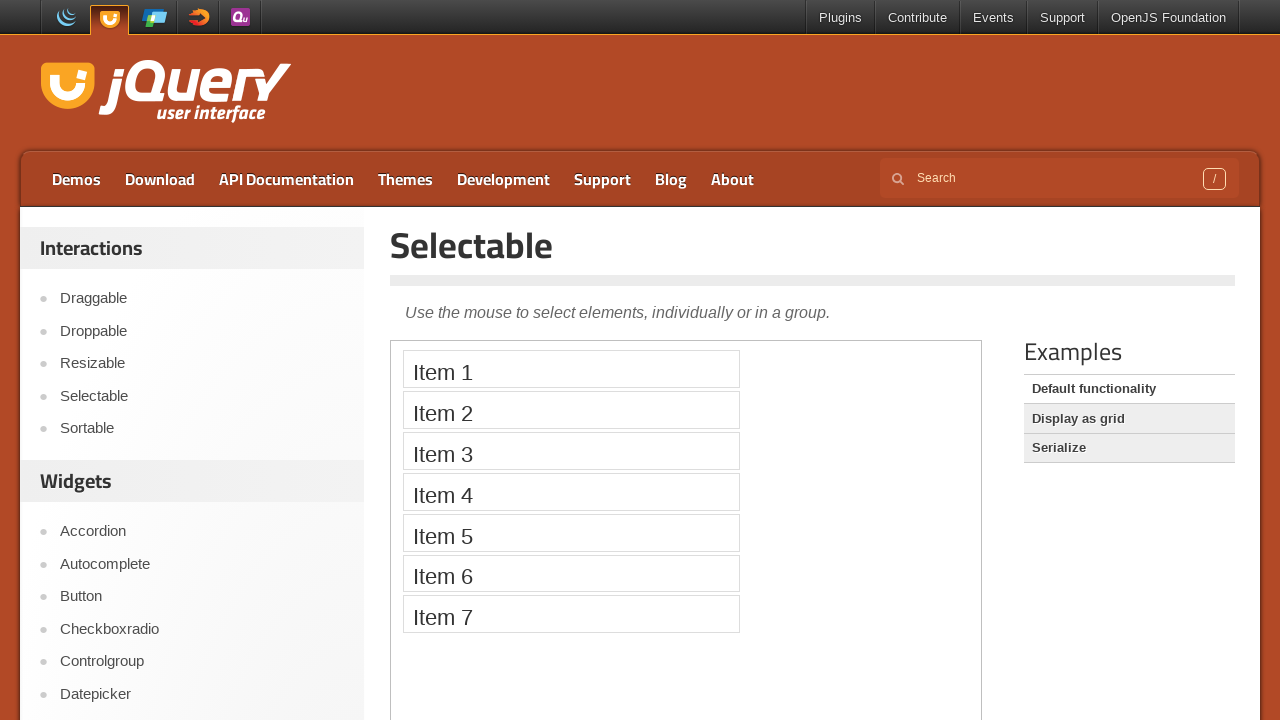

Set frame_page reference to iframe
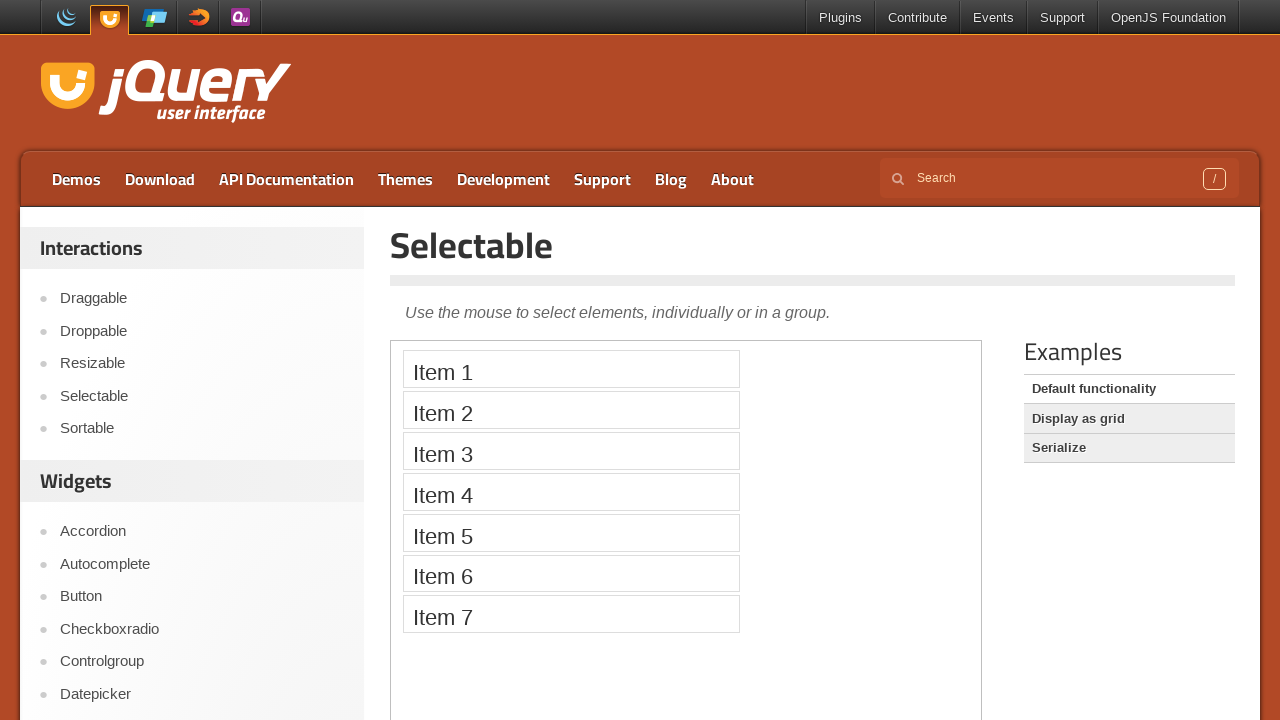

Located Item 2 element
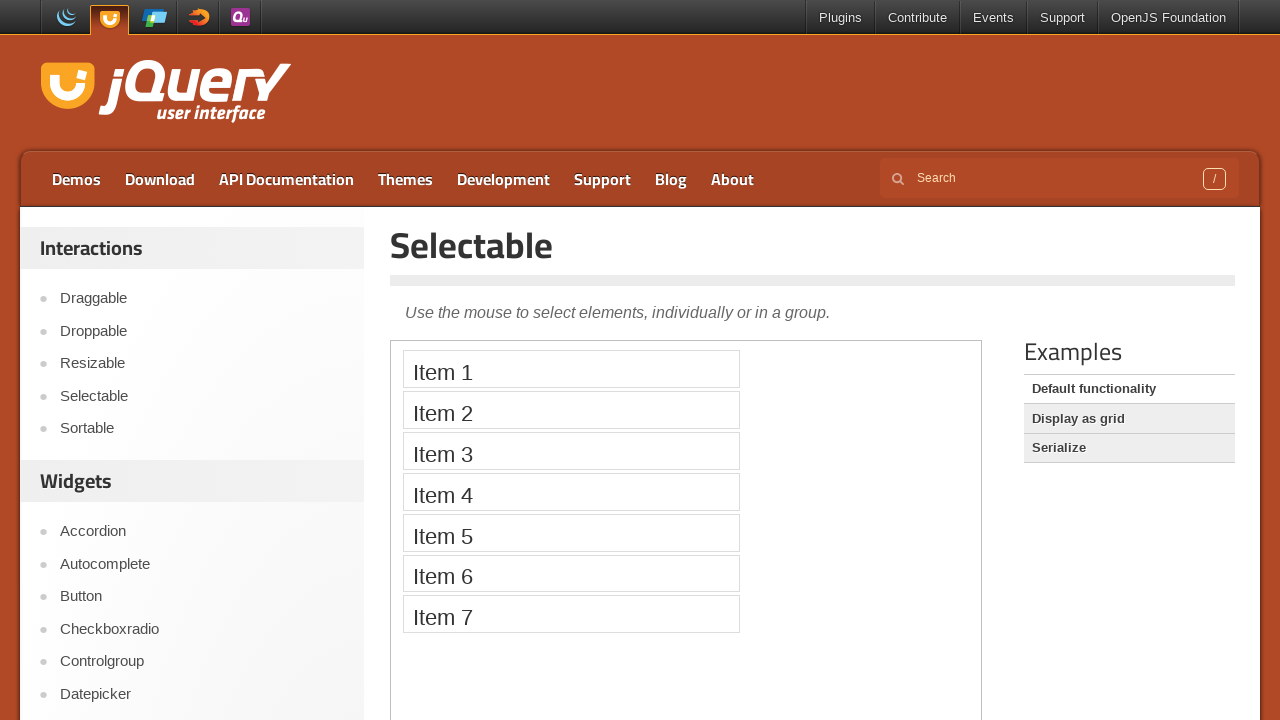

Located Item 3 element
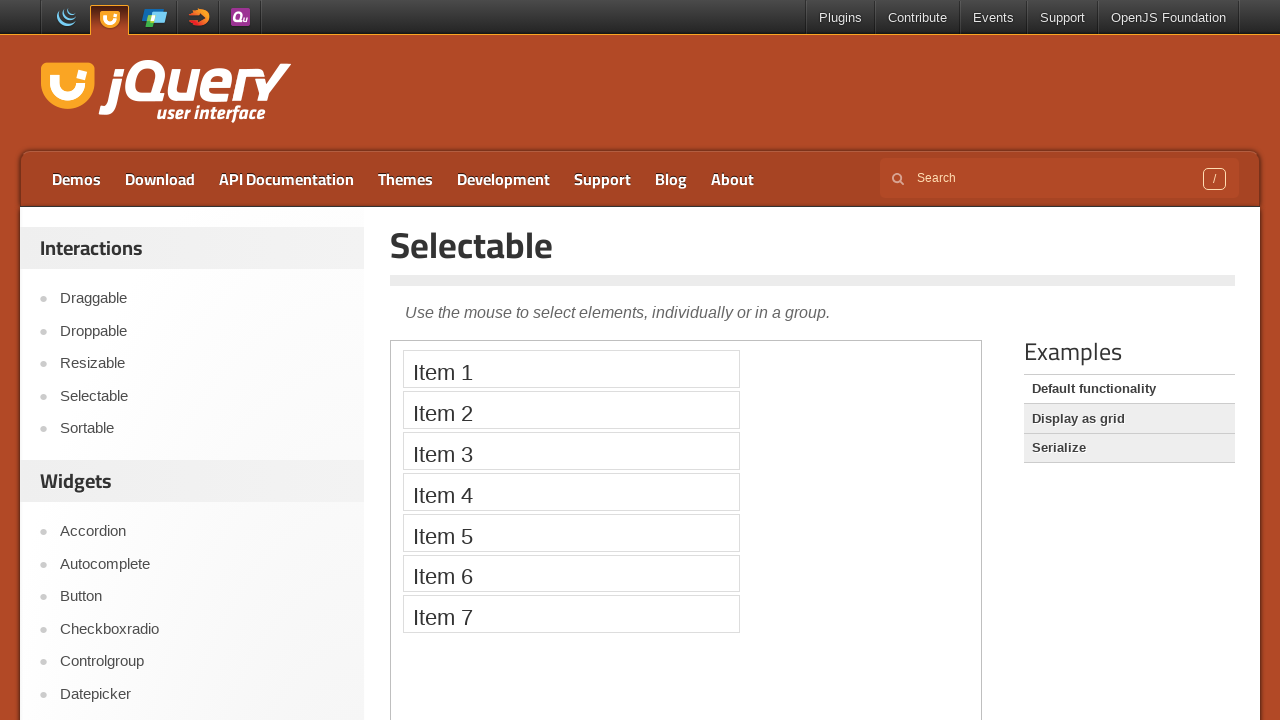

Located Item 4 element
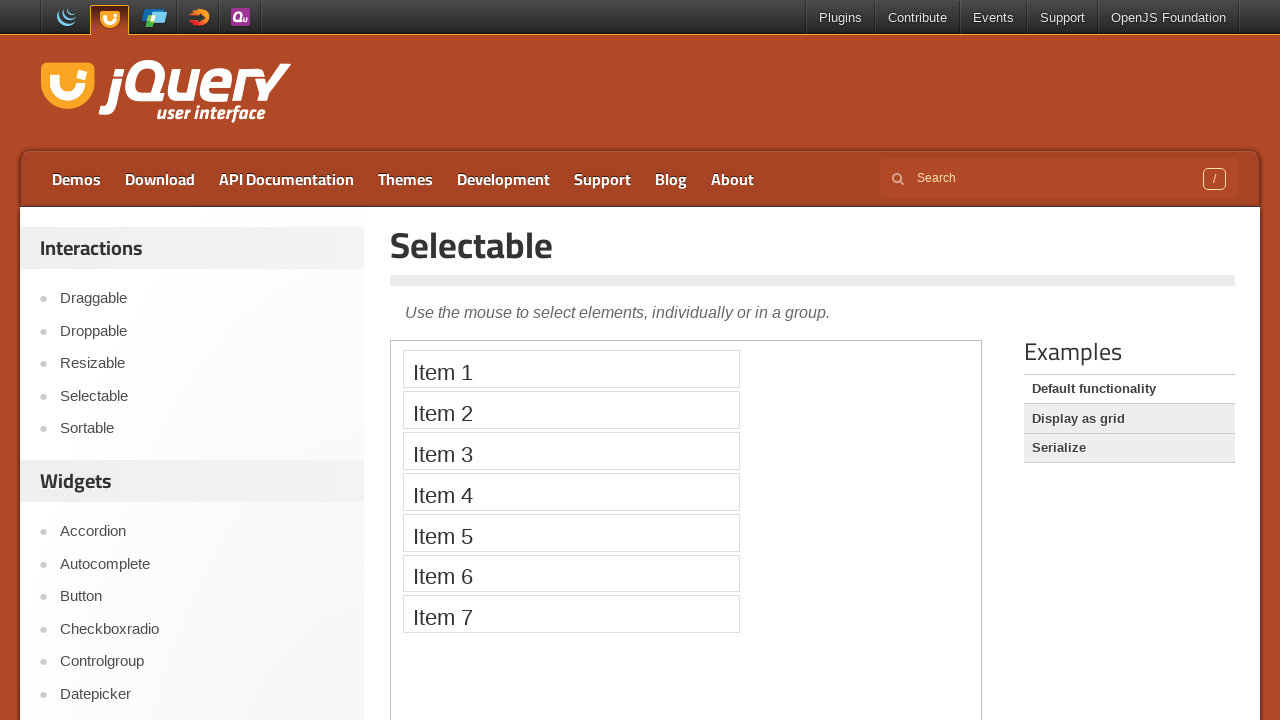

Located Item 5 element
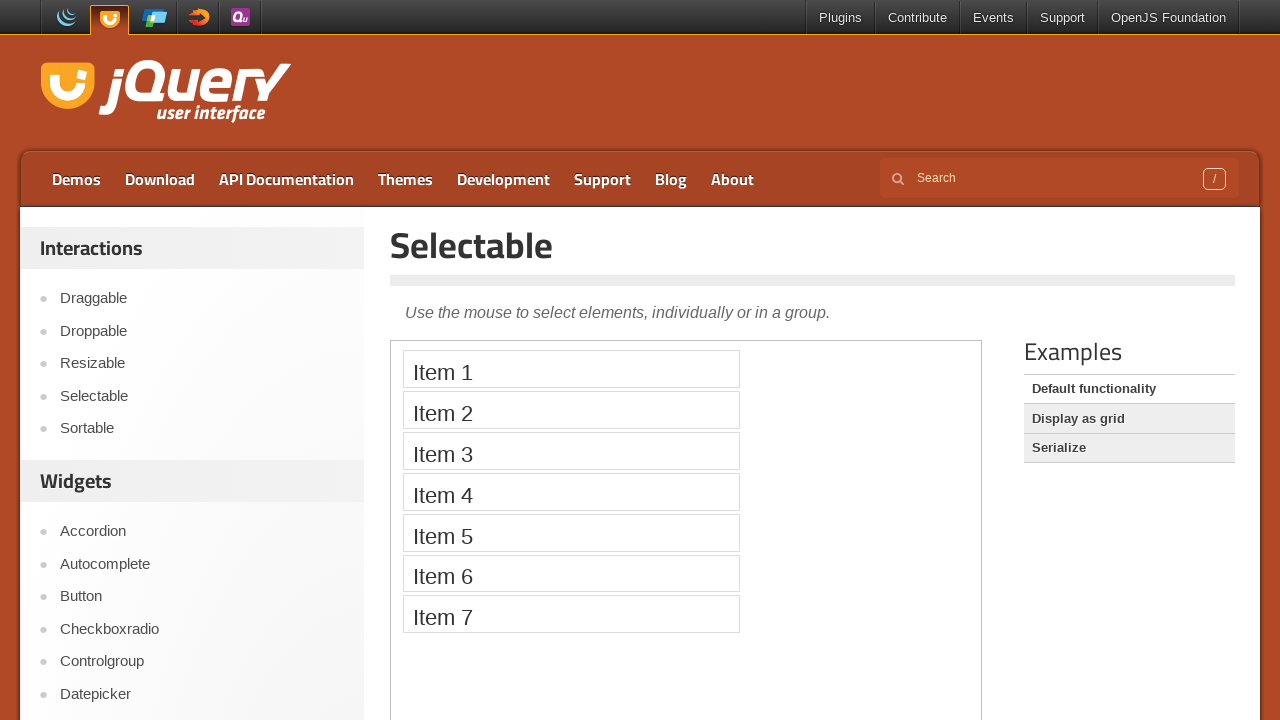

Clicked on Item 2 at (571, 410) on iframe >> nth=0 >> internal:control=enter-frame >> xpath=//li[text()='Item 2']
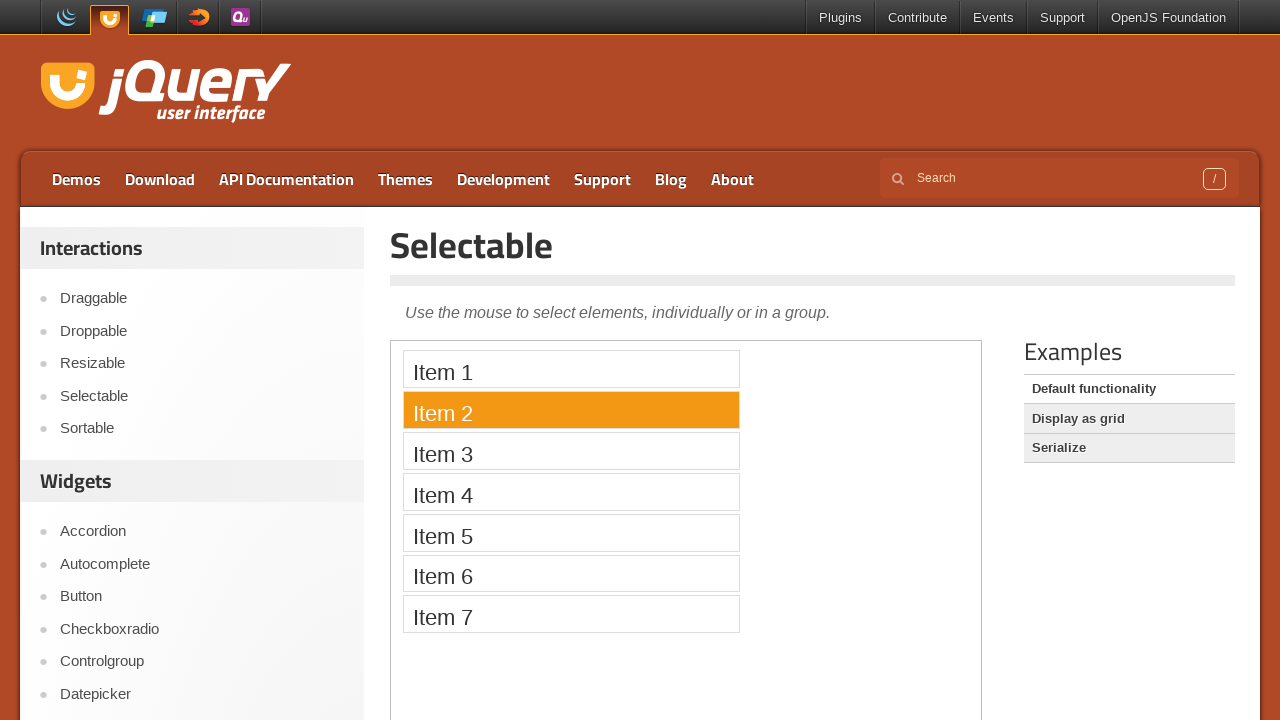

Pressed down Shift key
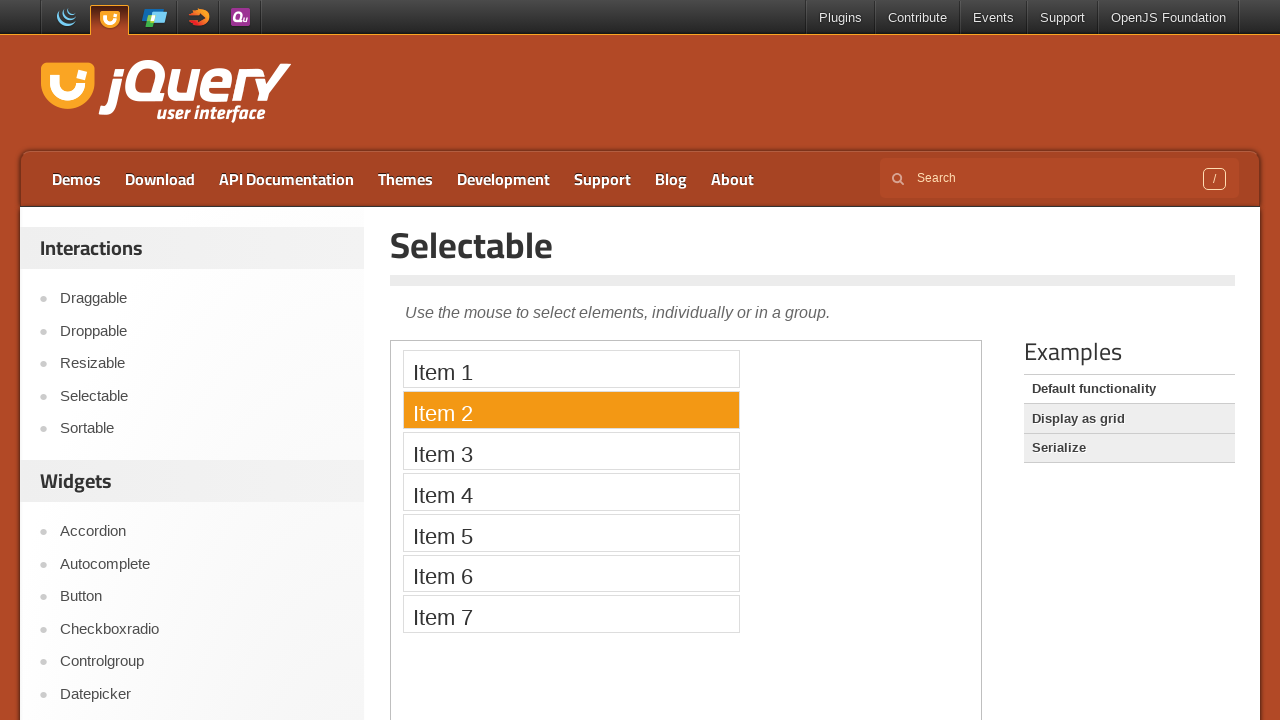

Clicked on Item 5 while holding Shift to select range at (571, 532) on iframe >> nth=0 >> internal:control=enter-frame >> xpath=//li[text()='Item 5']
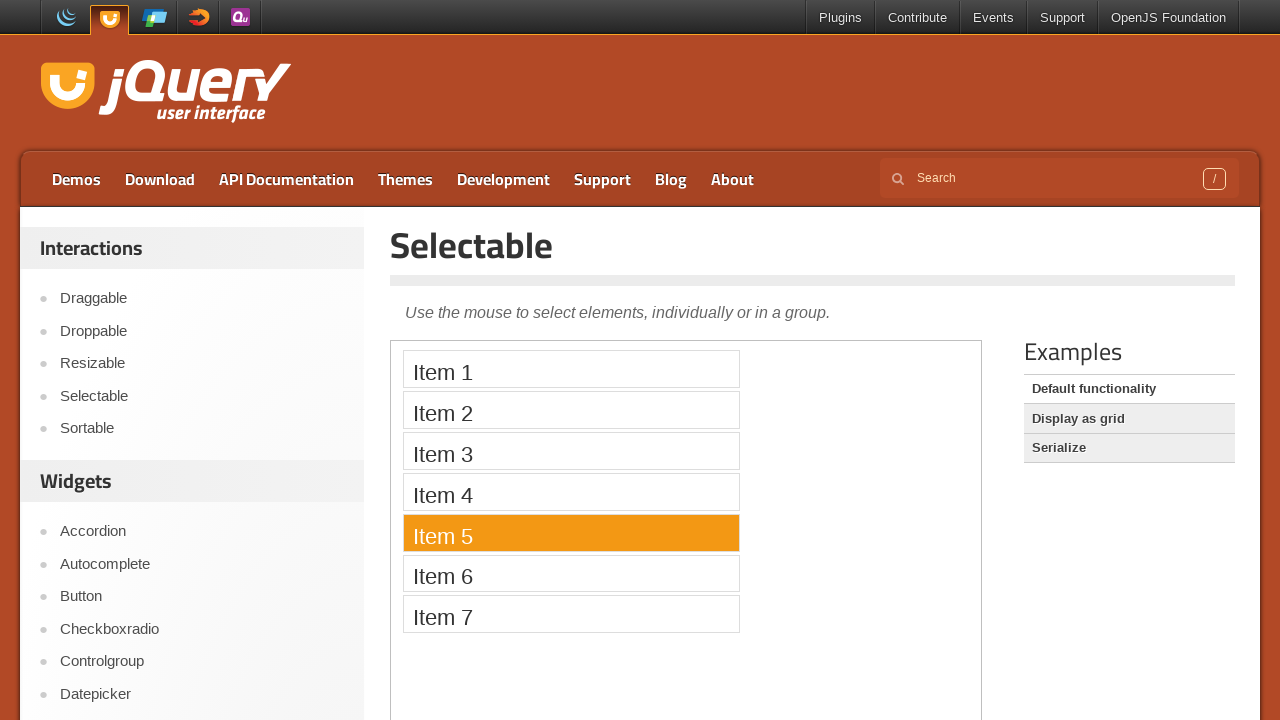

Released Shift key after selecting Item 2 through Item 5
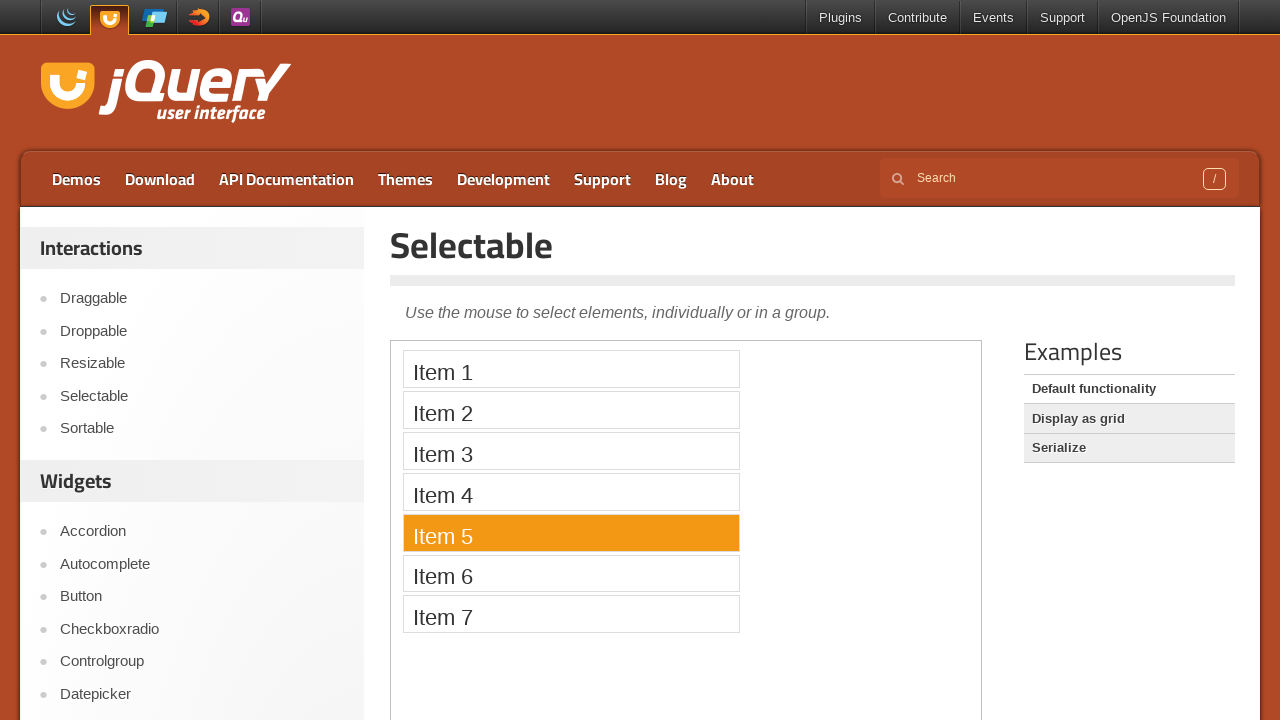

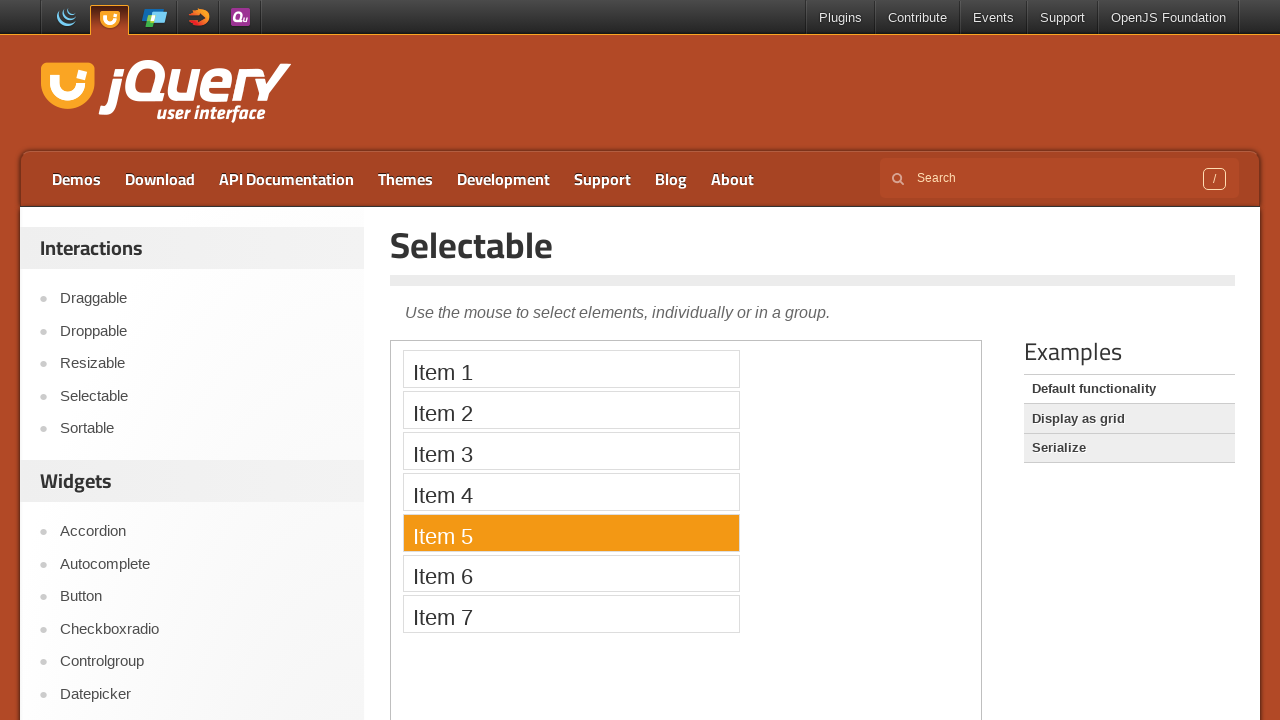